Tests pagination by clicking the Show More button and verifying that the 11th row becomes visible after loading more products

Starting URL: https://commitquality.com/

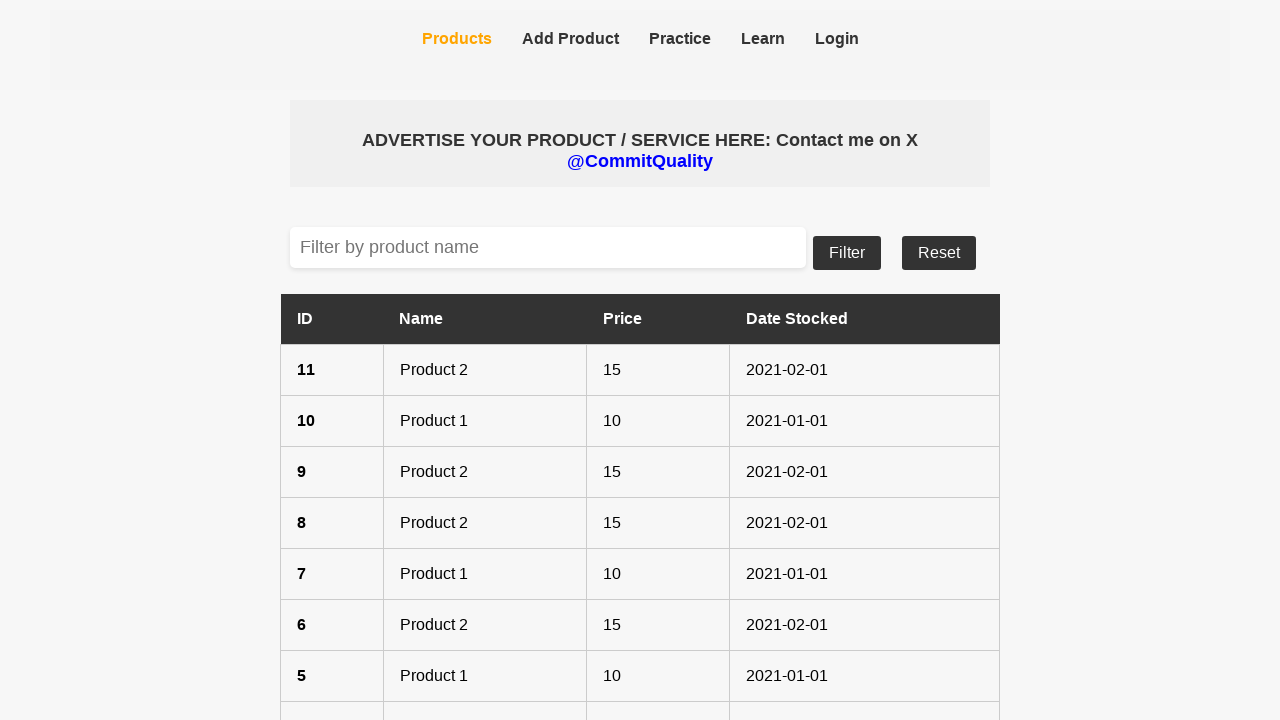

Verified that the 11th row is initially hidden
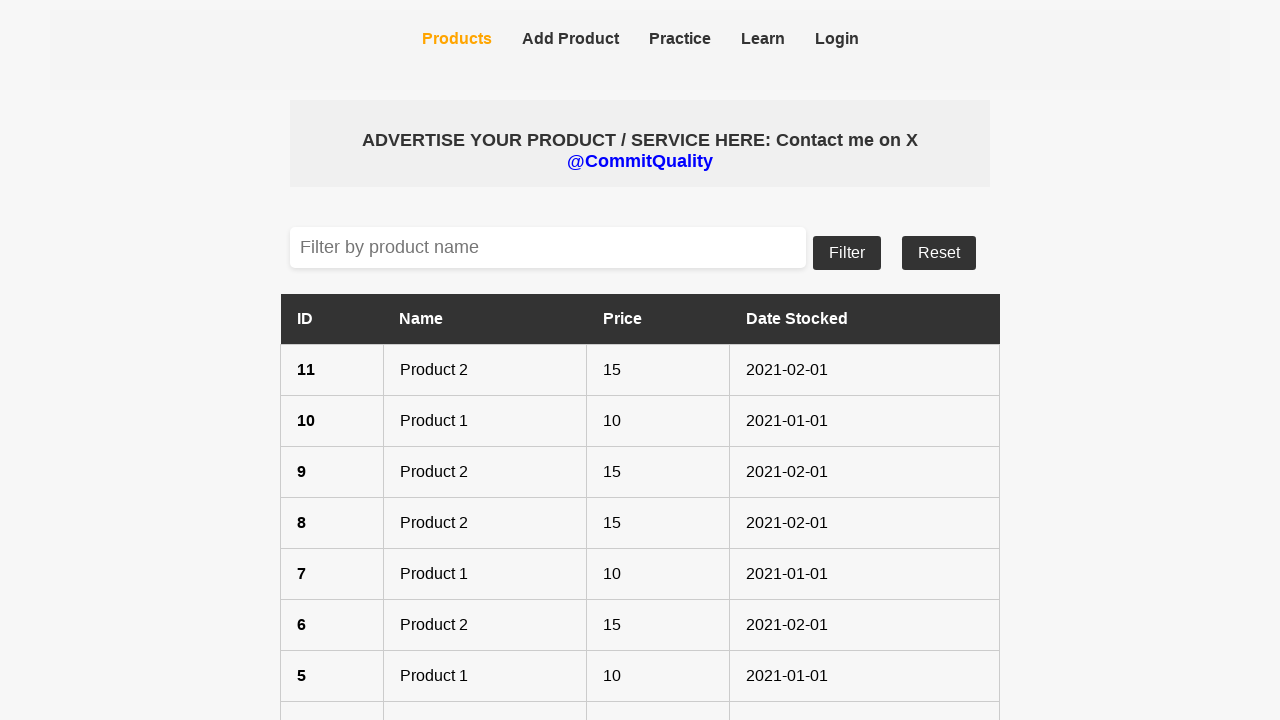

Clicked the Show More button to load additional products at (342, 620) on internal:role=button[name="Show More"i]
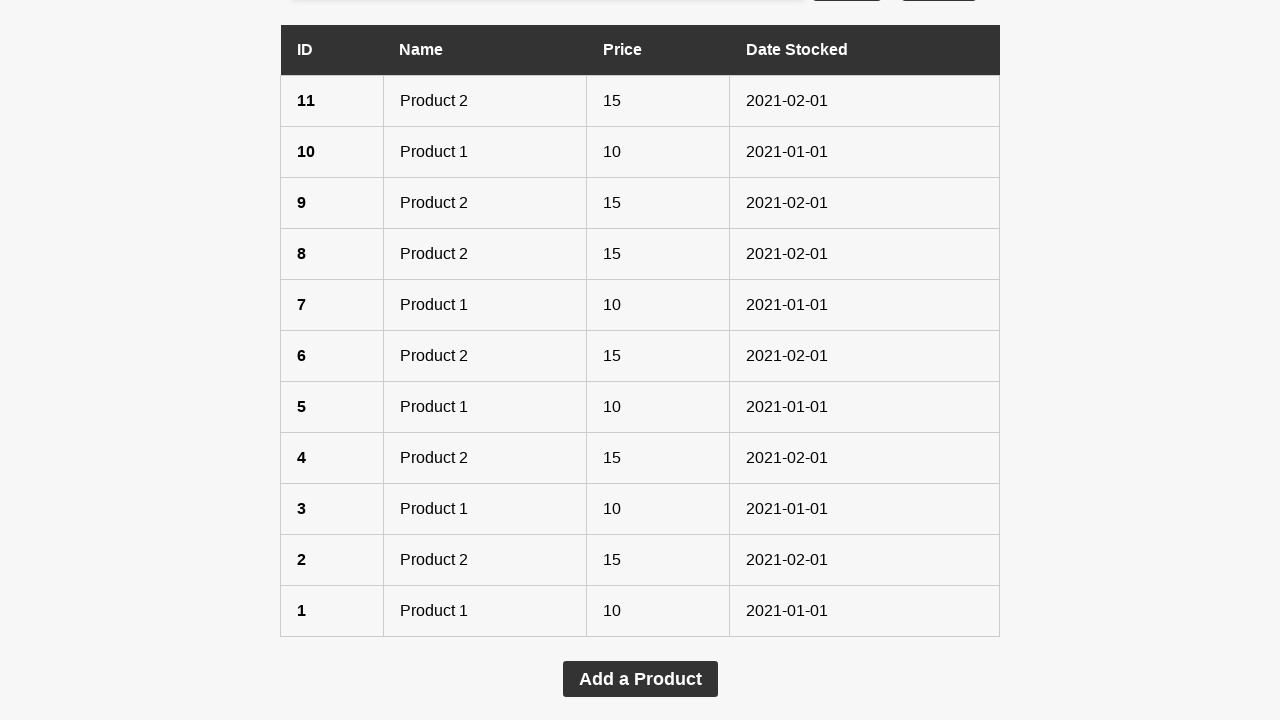

Verified that the 11th row became visible after loading more products
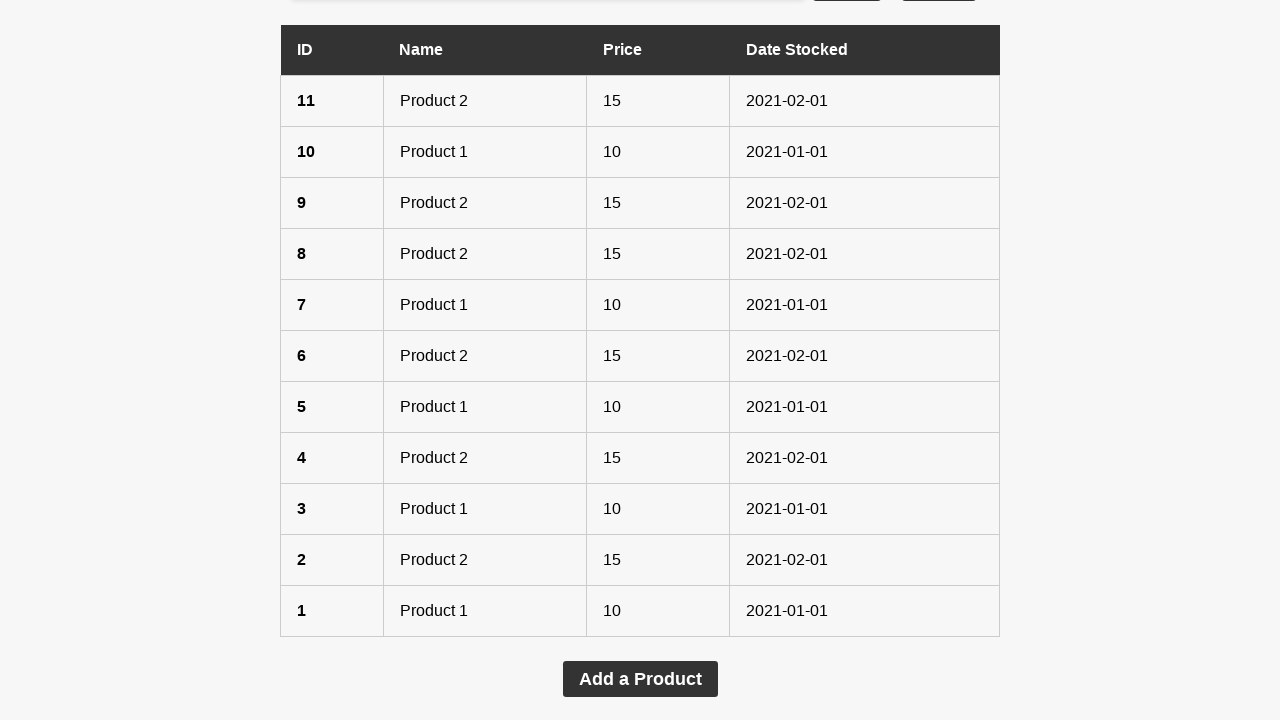

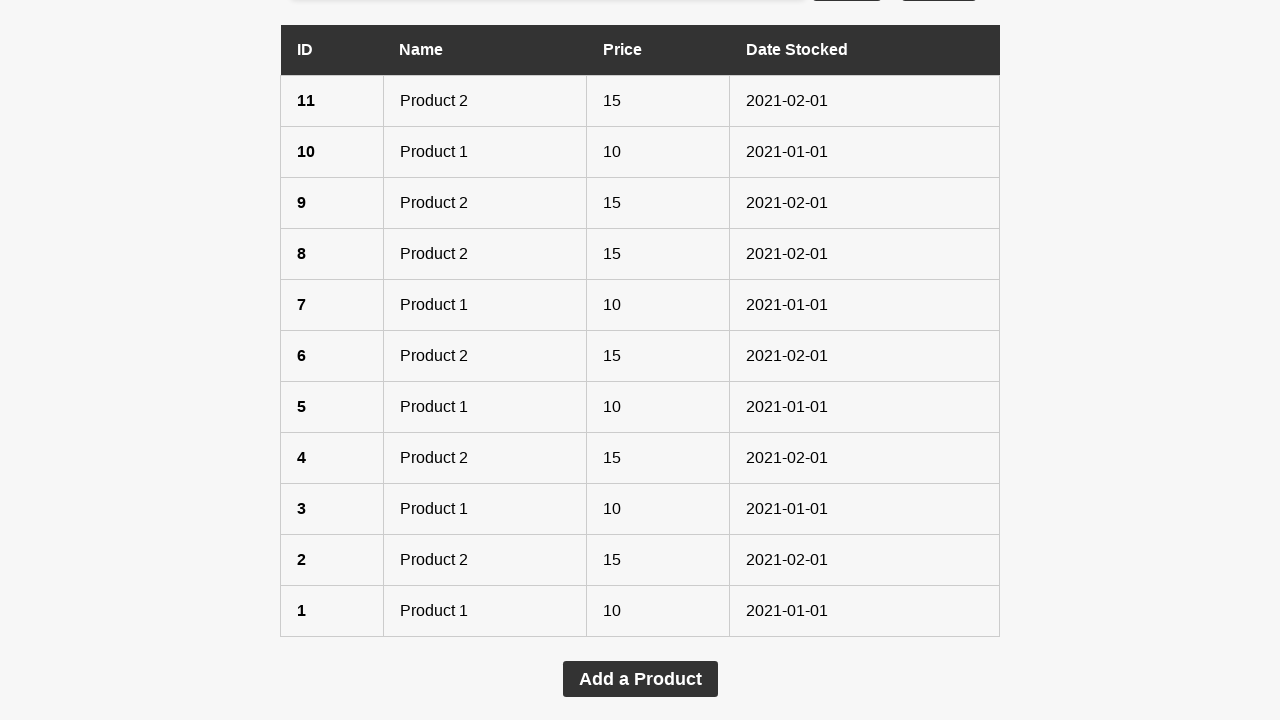